Tests dynamic controls by clicking the Remove button, verifying "It's gone!" message appears, clicking Add button, and verifying "It's back!" message appears

Starting URL: https://the-internet.herokuapp.com/dynamic_controls

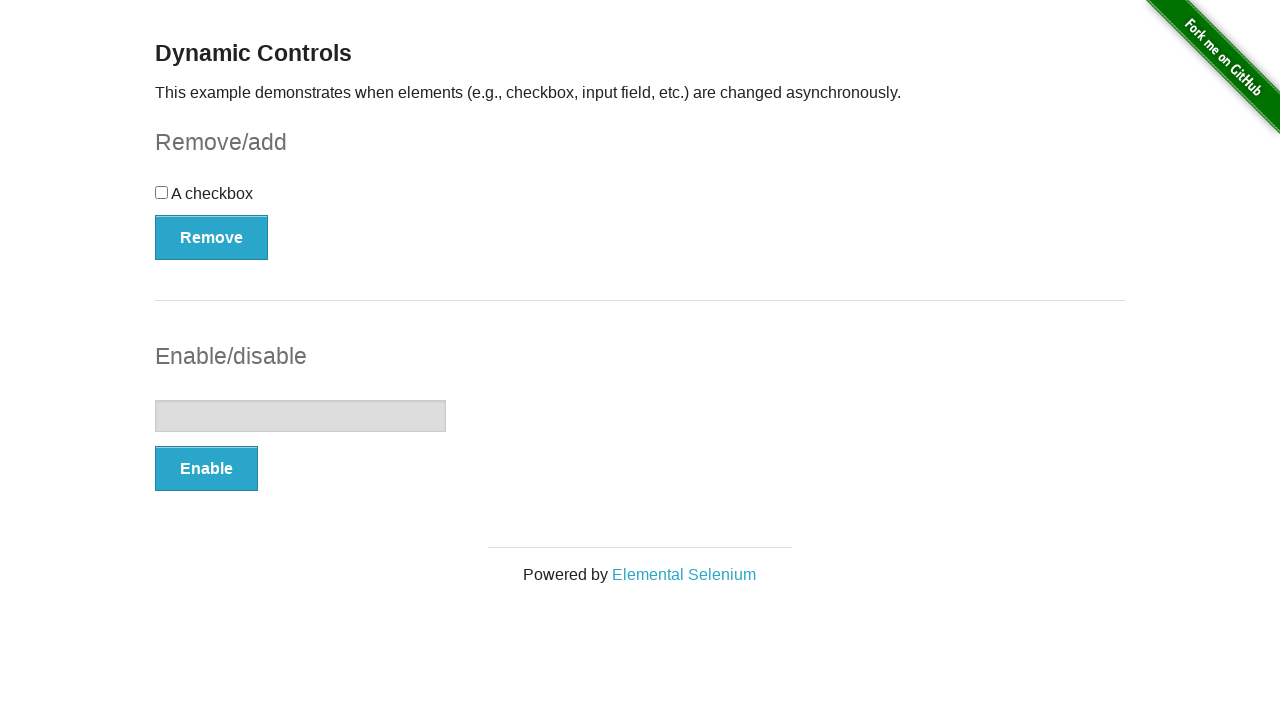

Navigated to dynamic controls page
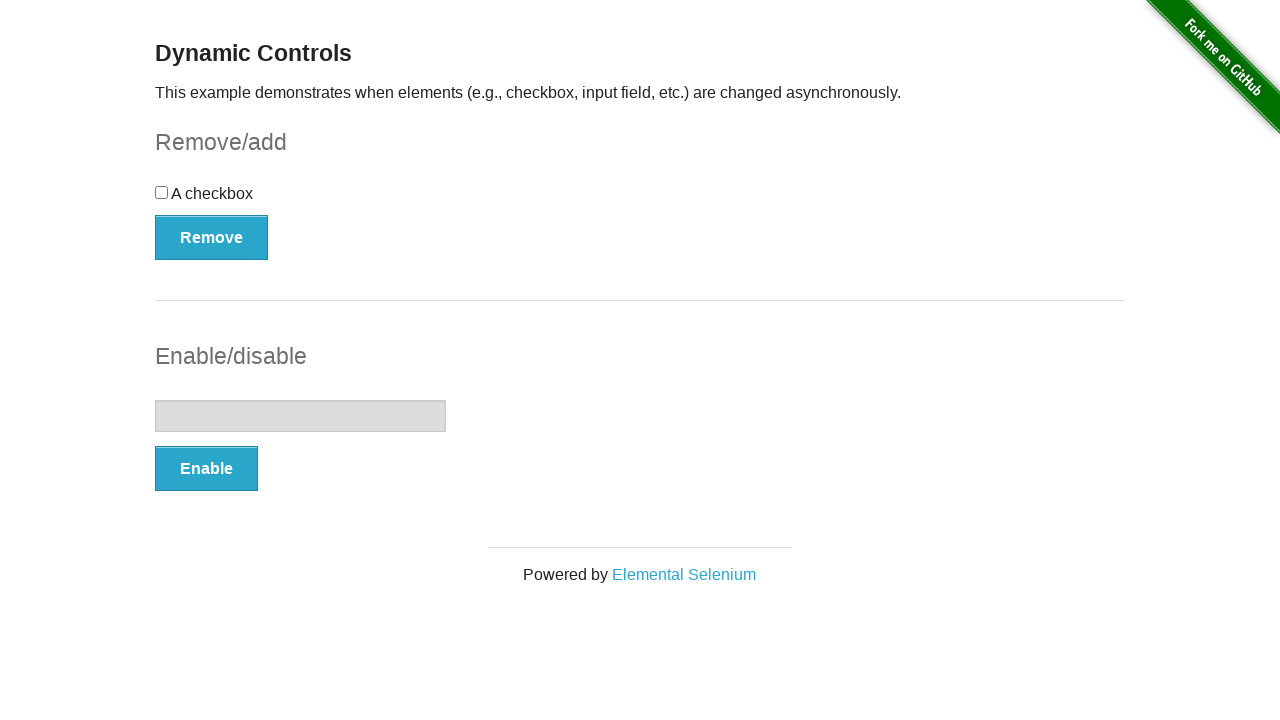

Clicked Remove button at (212, 237) on xpath=//button[text()='Remove']
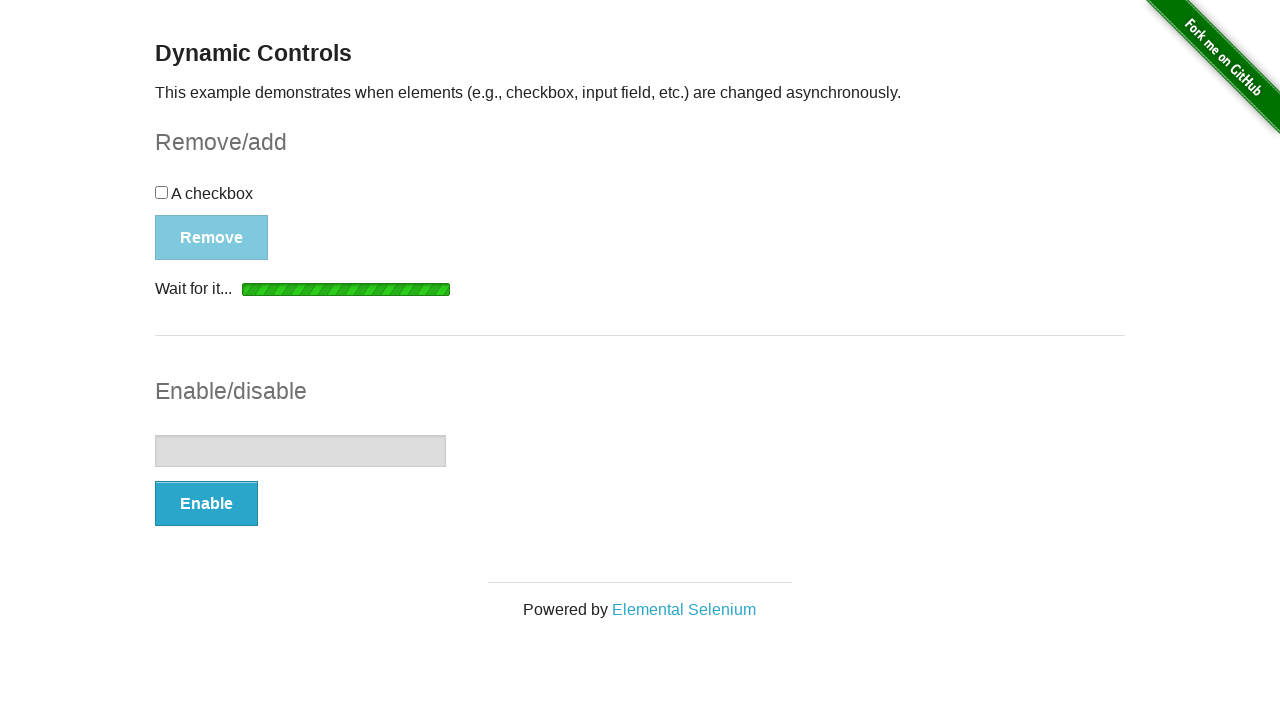

Verified 'It's gone!' message appeared
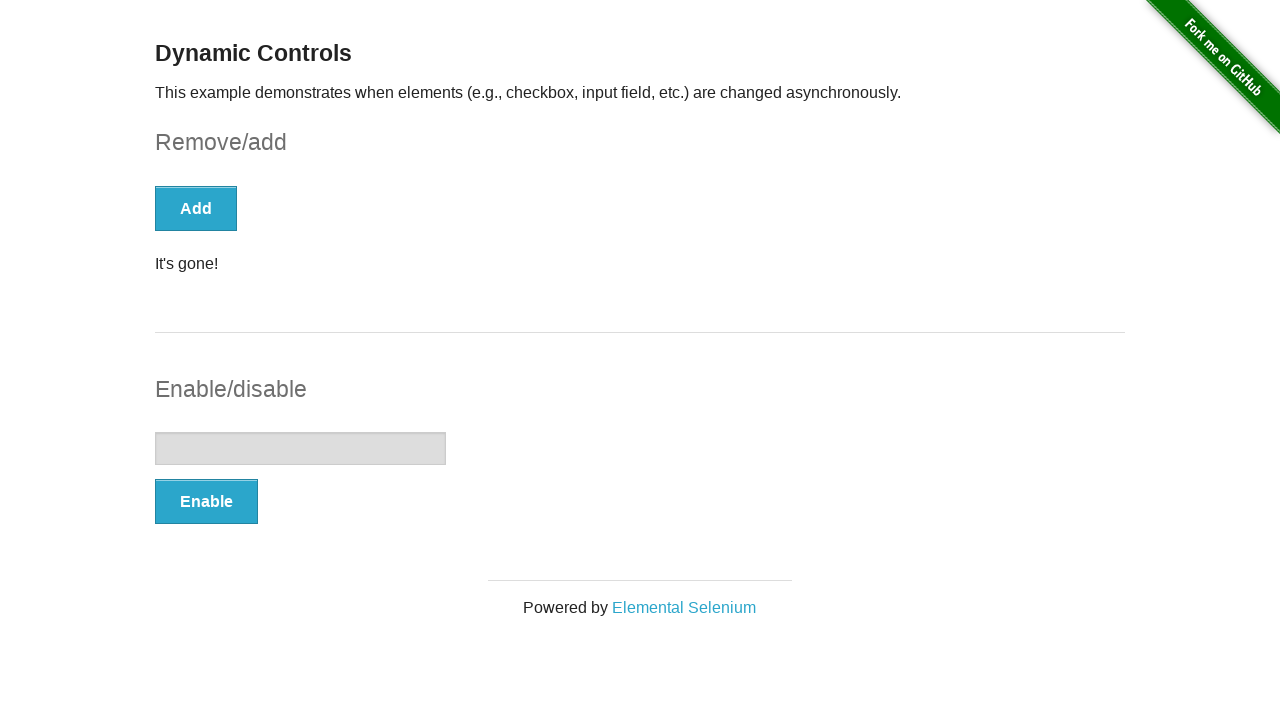

Clicked Add button at (196, 208) on xpath=//button[text()='Add']
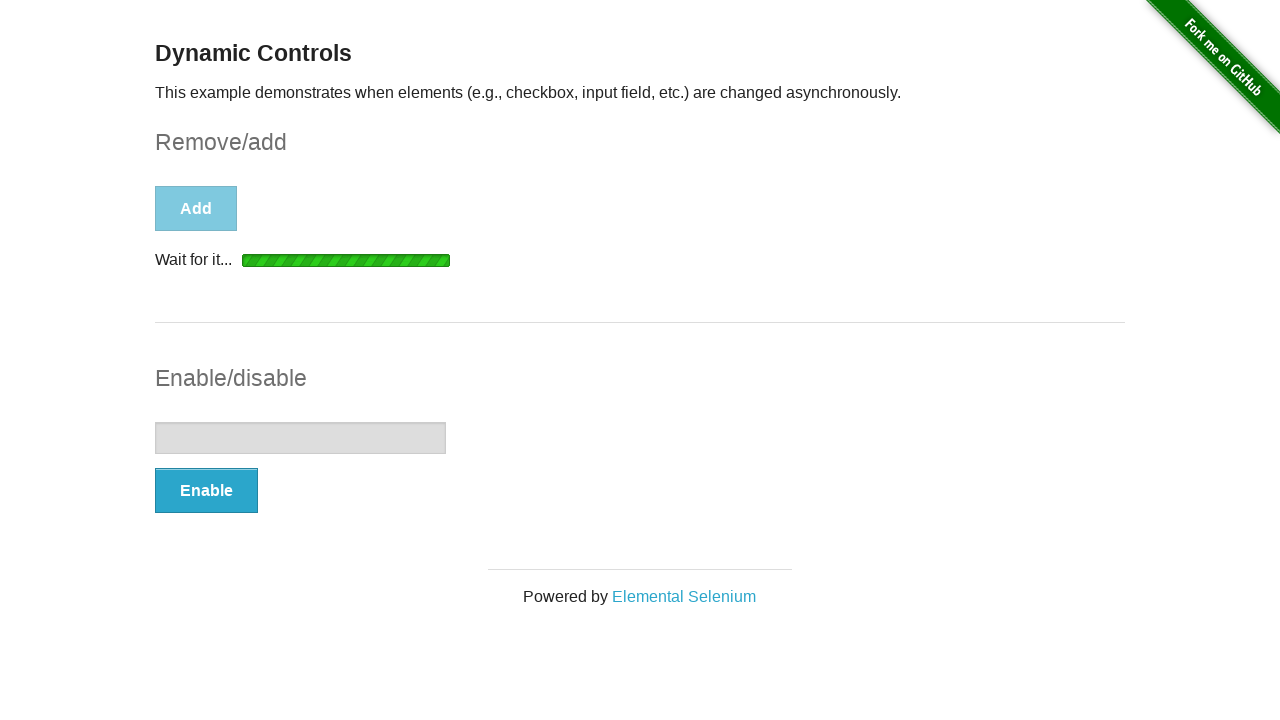

Verified 'It's back!' message appeared
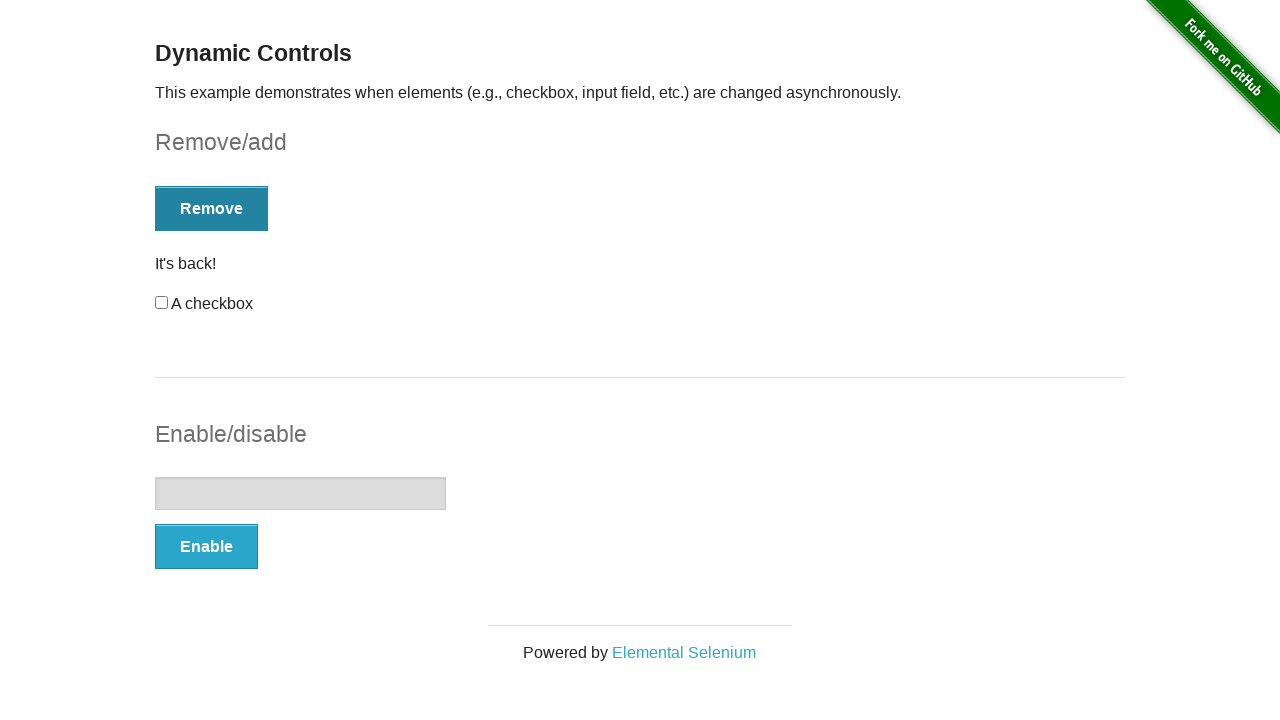

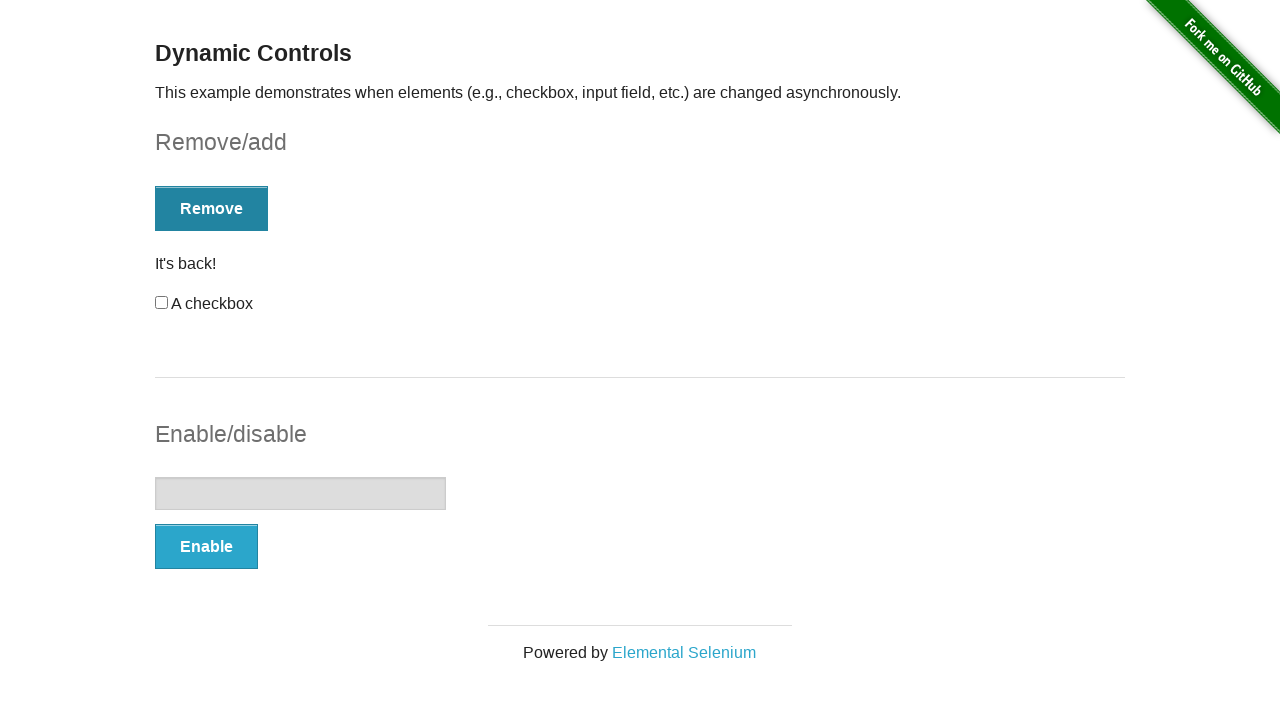